Tests handling of nested iframes by navigating to a Multiple frames tab, switching into an outer iframe, then an inner iframe, and typing text into an input field

Starting URL: https://demo.automationtesting.in/Frames.html

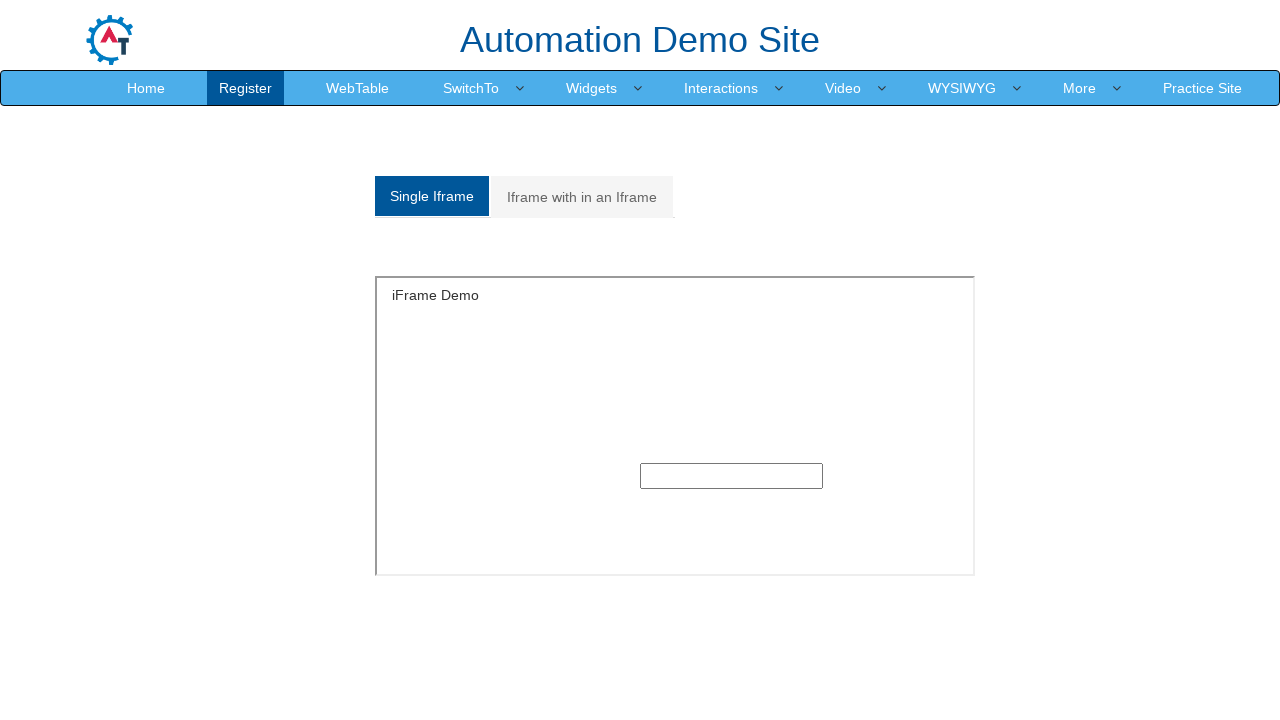

Clicked on the 'Multiple' tab to show multiple frames section at (582, 197) on a[href='#Multiple']
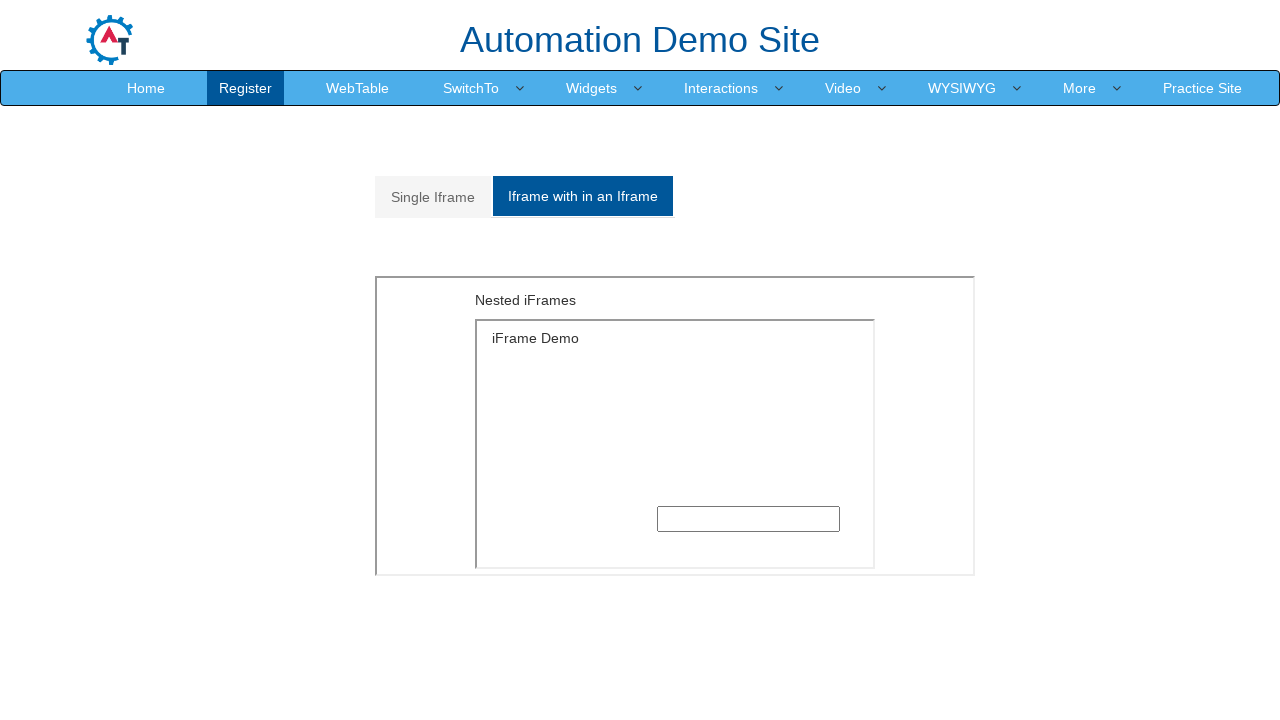

Located the outer iframe
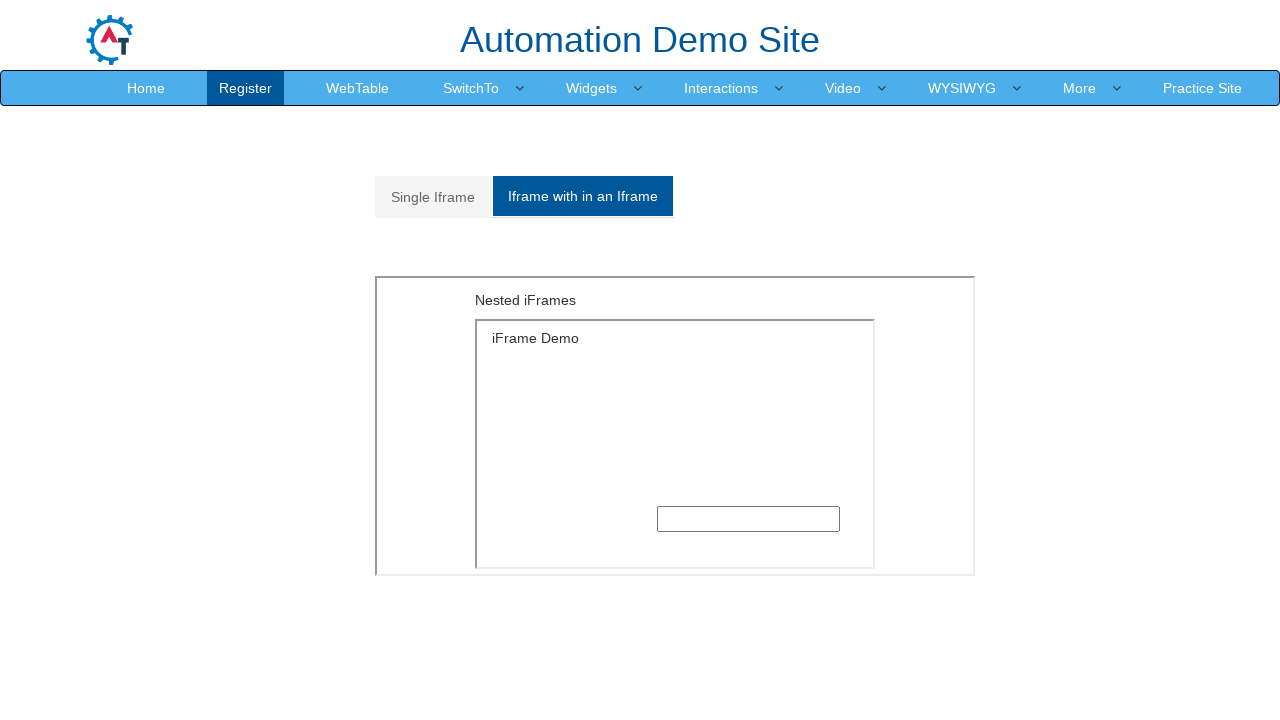

Located the inner iframe within the outer iframe
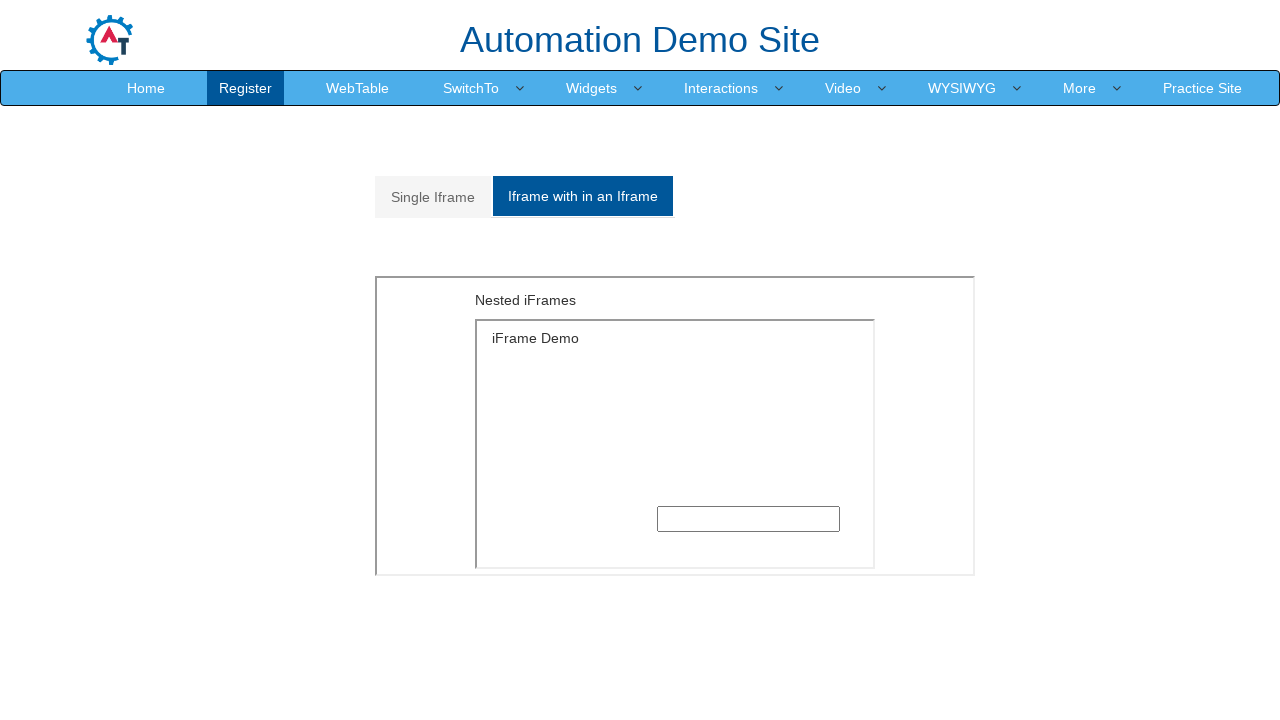

Typed 'WebDriver' into the text input field inside the nested iframe on xpath=//*[@id='Multiple']/iframe >> internal:control=enter-frame >> iframe >> in
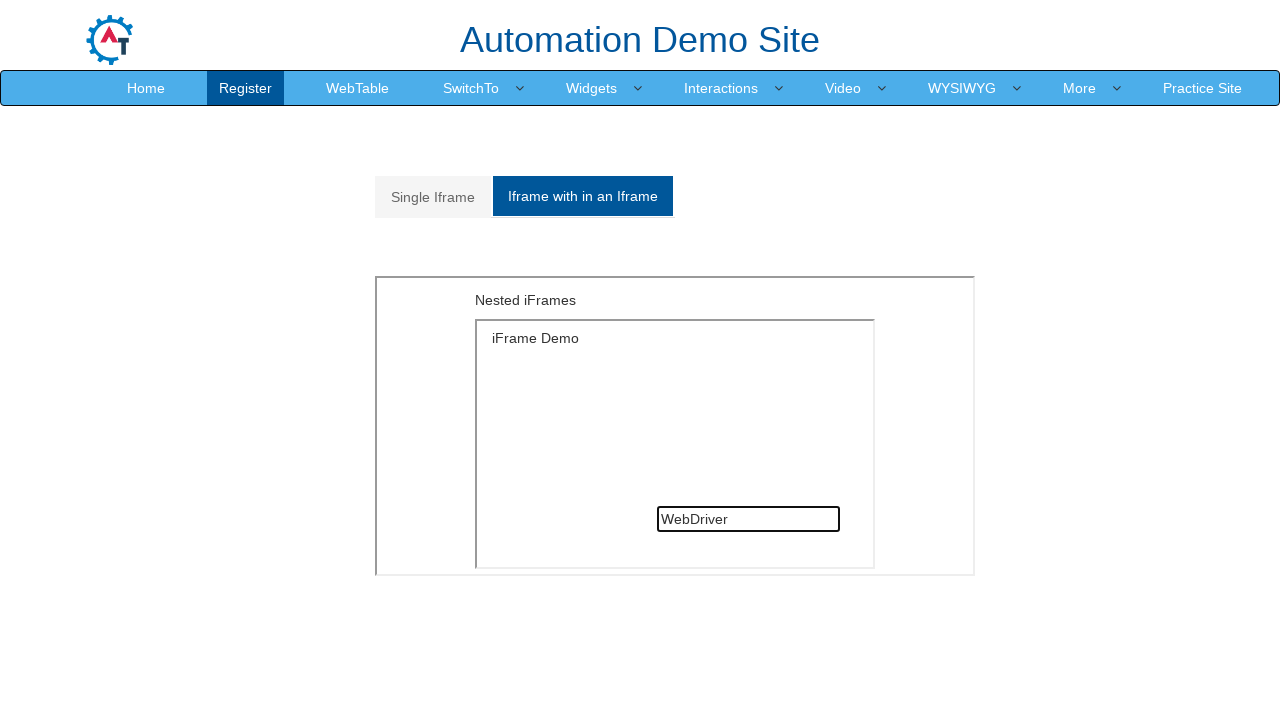

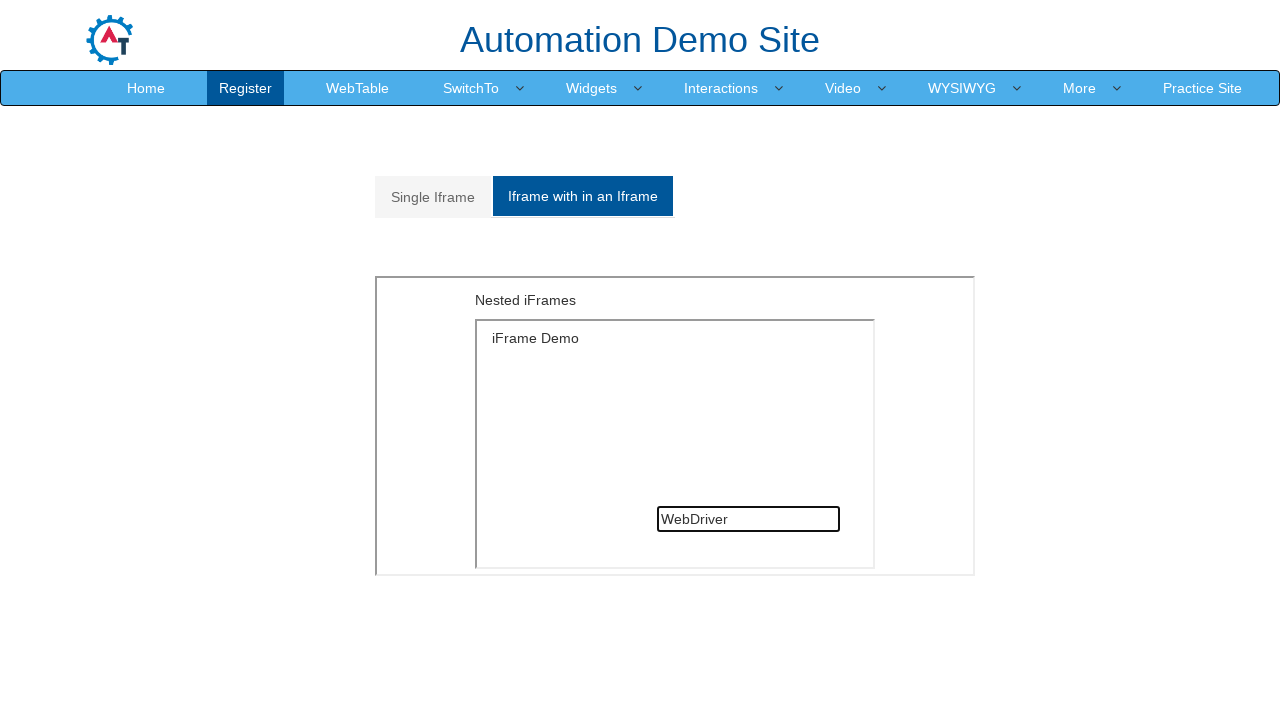